Tests dropdown selection functionality by selecting the third option (index 2) from a dropdown menu on a practice automation page

Starting URL: https://www.rahulshettyacademy.com/AutomationPractice/

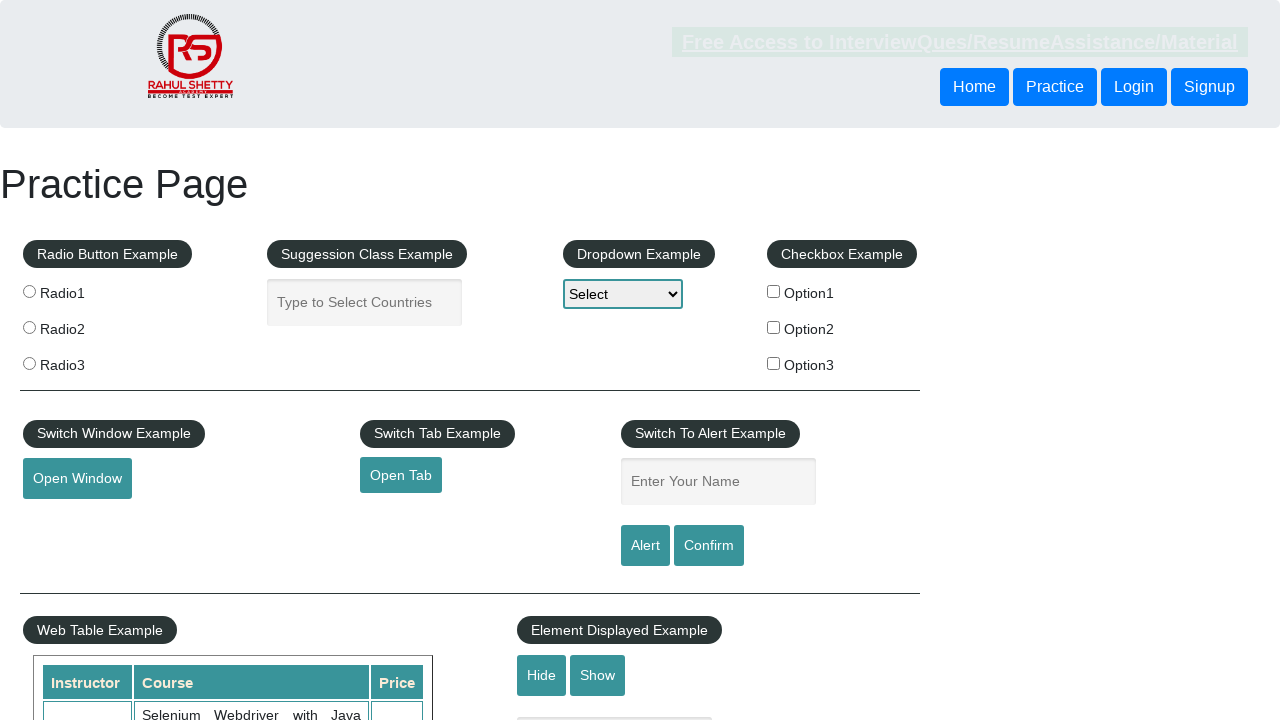

Navigated to Rahul Shetty Academy automation practice page
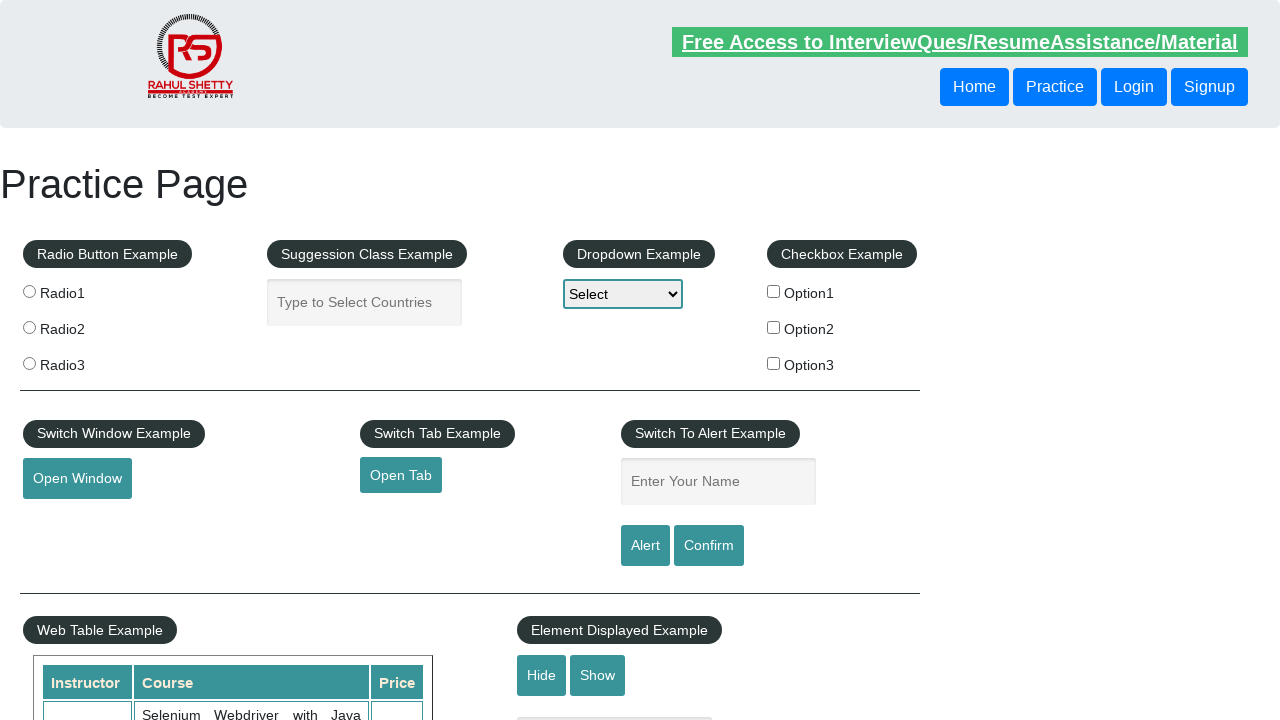

Located the dropdown menu element
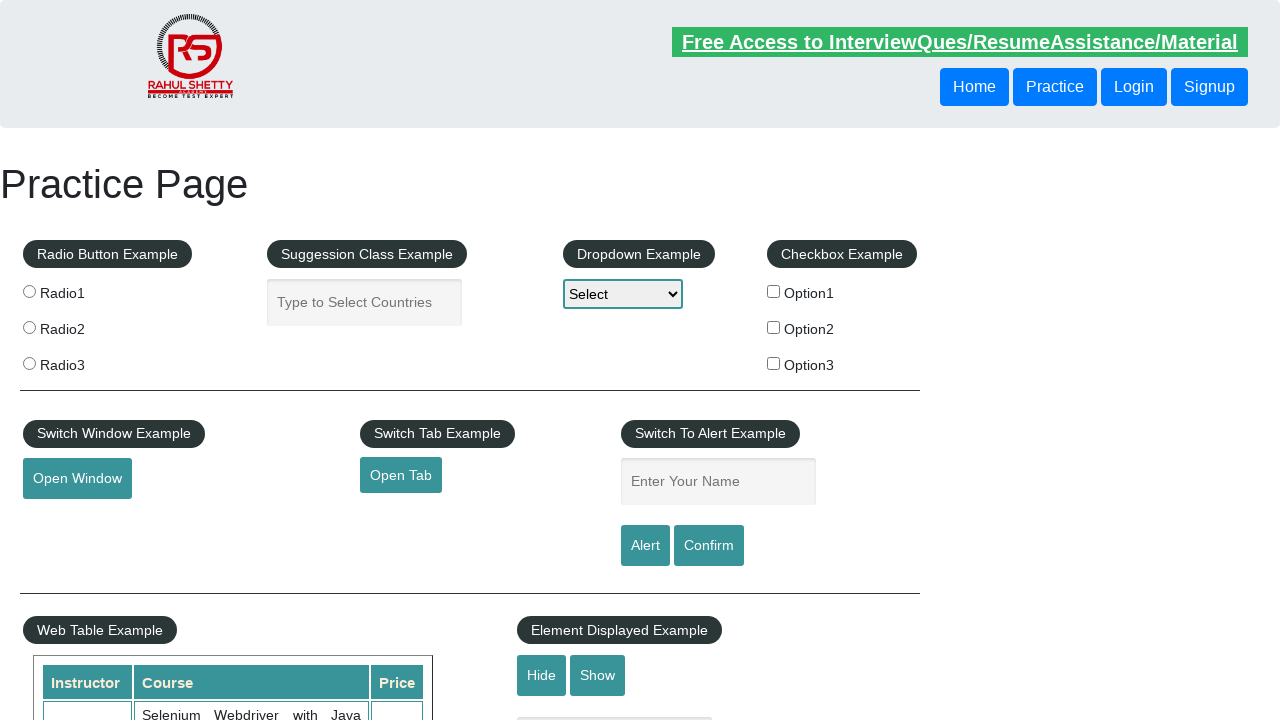

Selected the third option (index 2) from the dropdown menu on select#dropdown-class-example
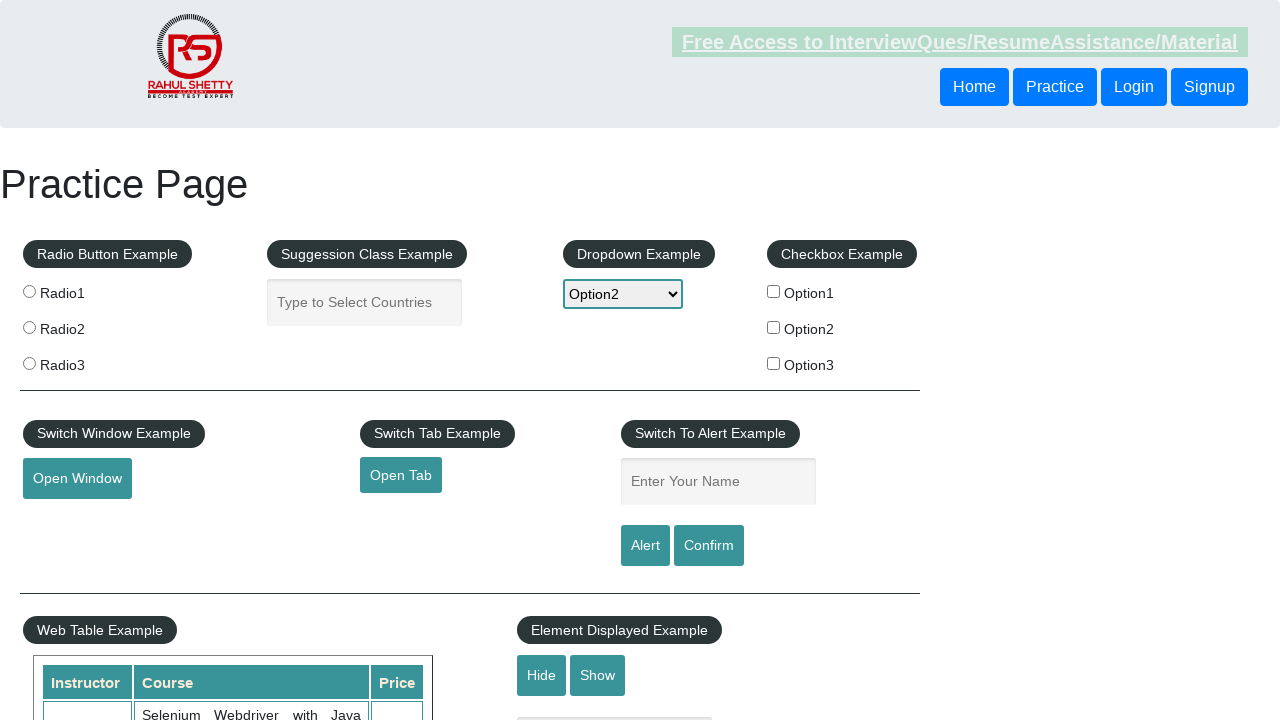

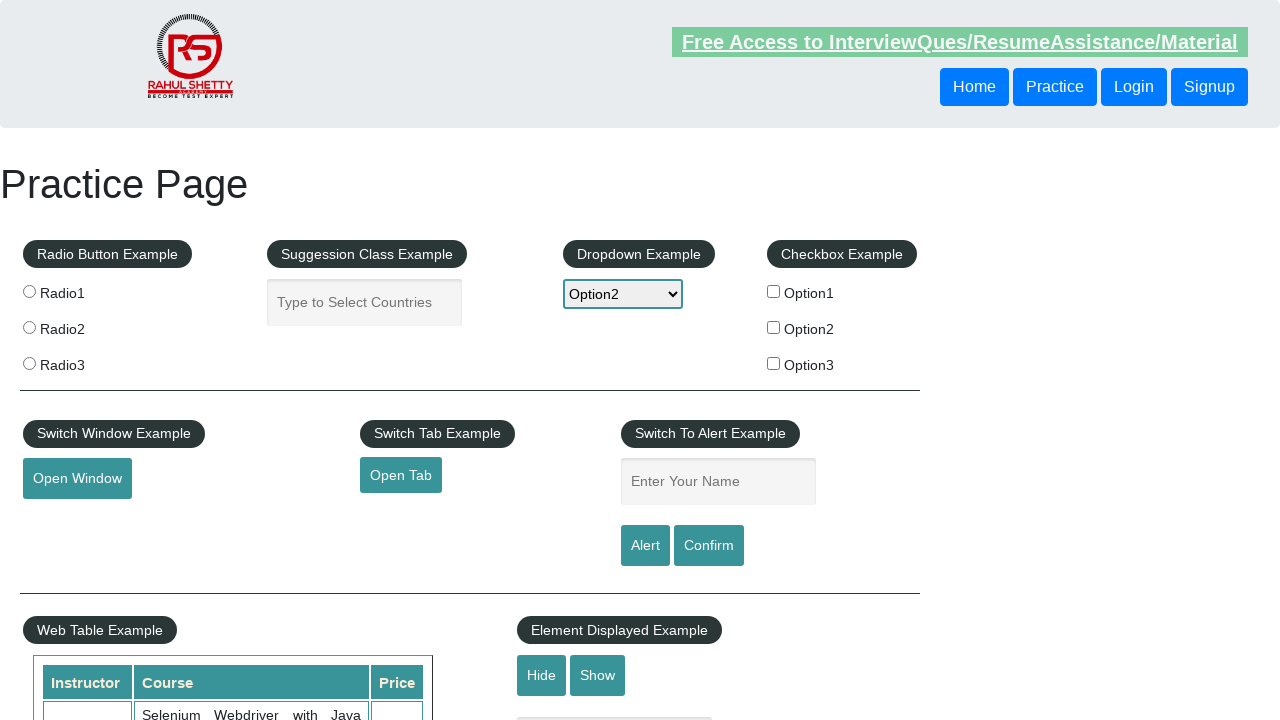